Navigates to the Applitools demo application and clicks the login button to access the app window

Starting URL: https://demo.applitools.com

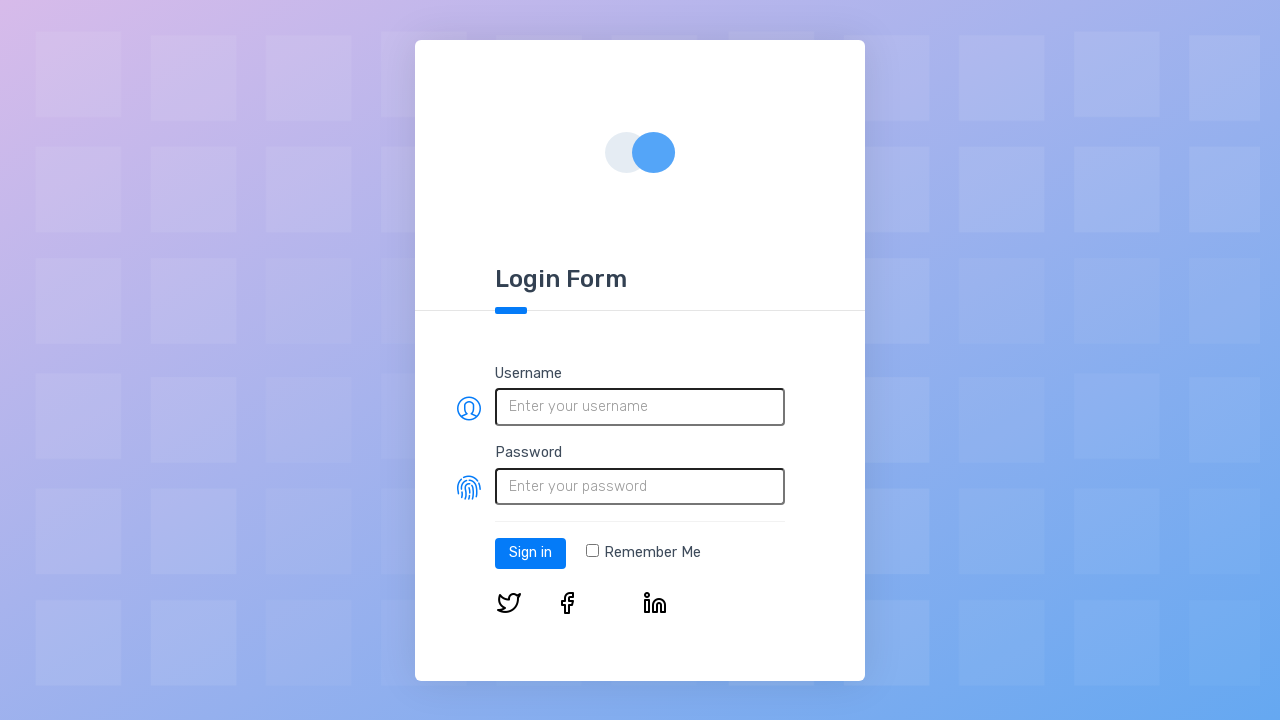

Login page loaded and login button selector found
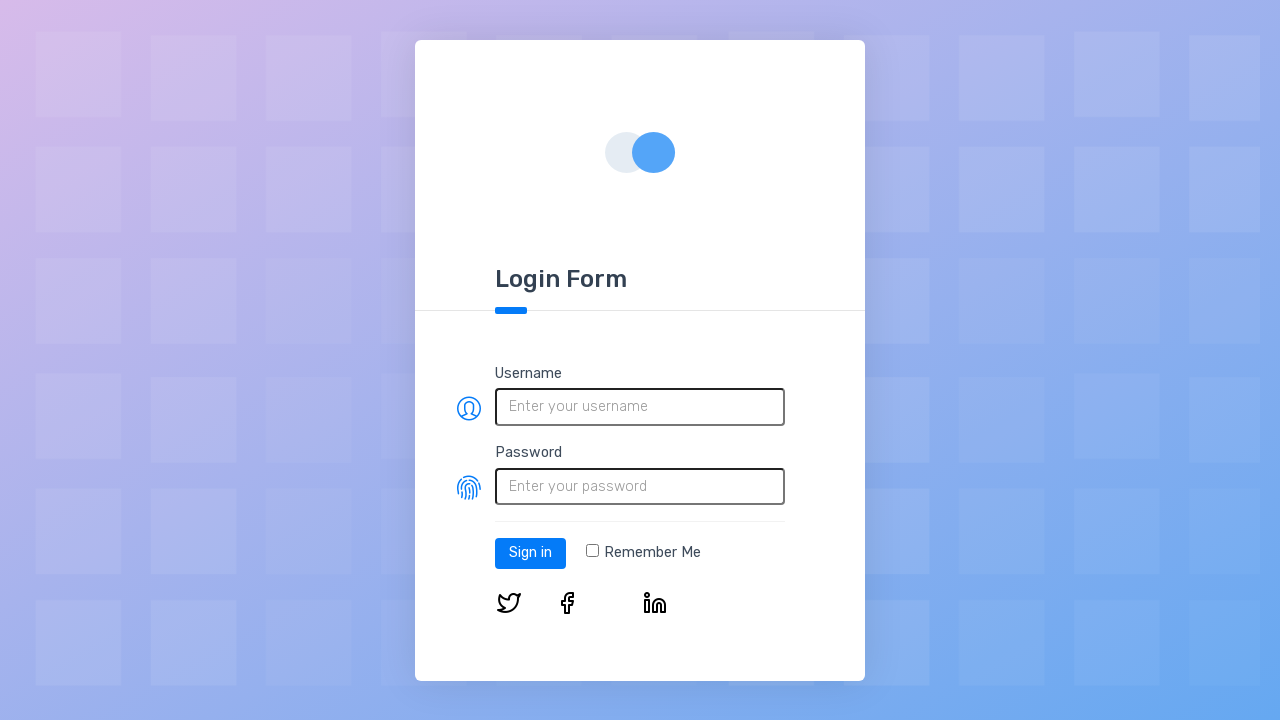

Clicked login button at (530, 553) on #log-in
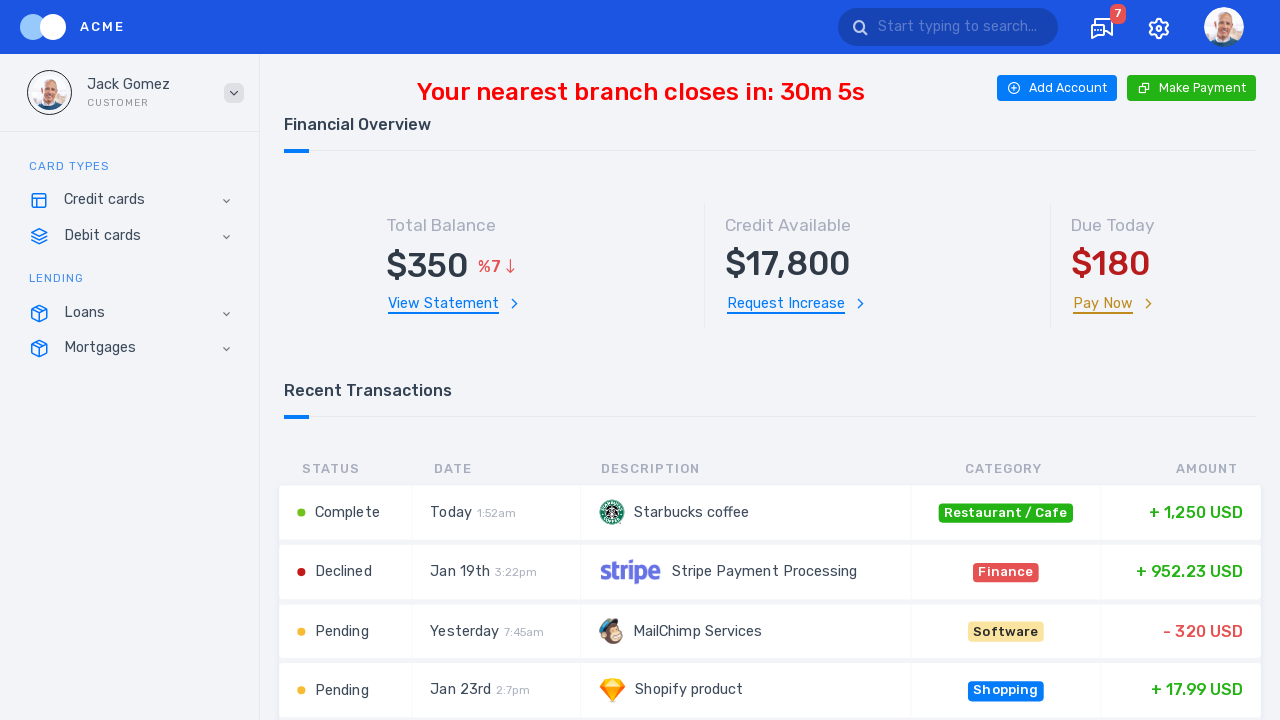

App window loaded and network idle achieved
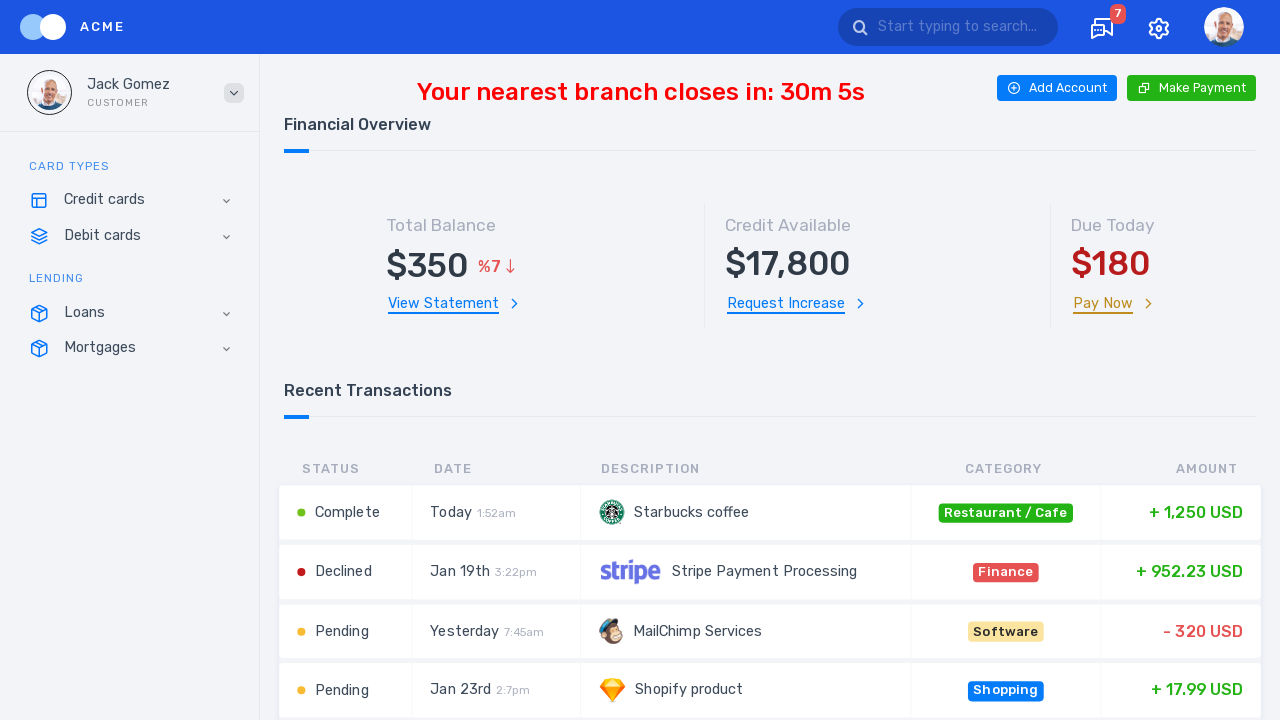

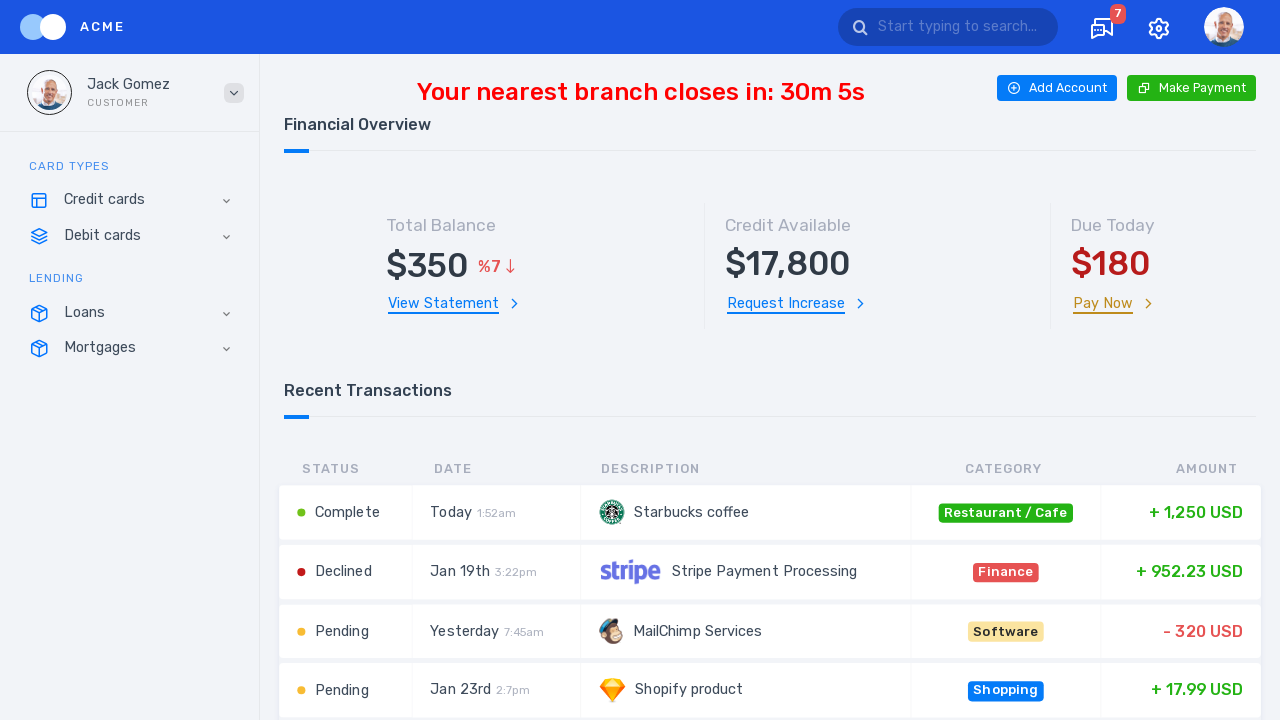